Navigates to Puma India website and manipulates the browser window size by getting current dimensions and setting new ones

Starting URL: https://in.puma.com

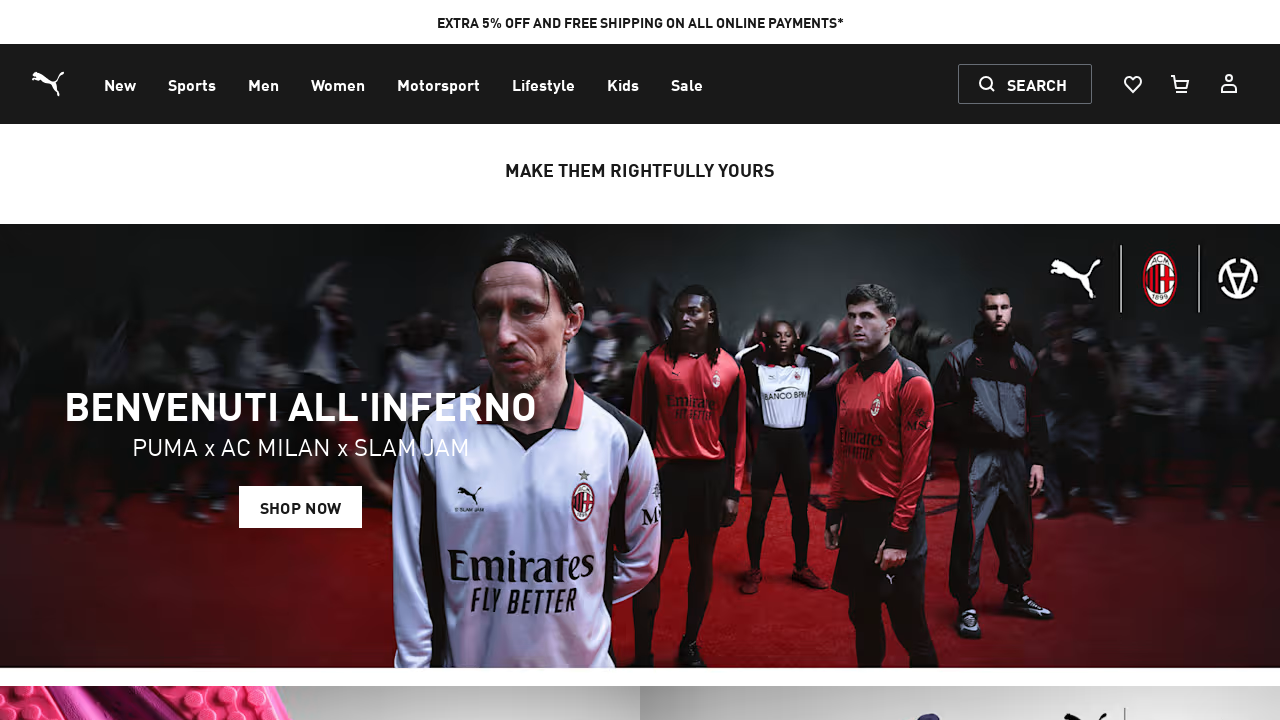

Retrieved current viewport size
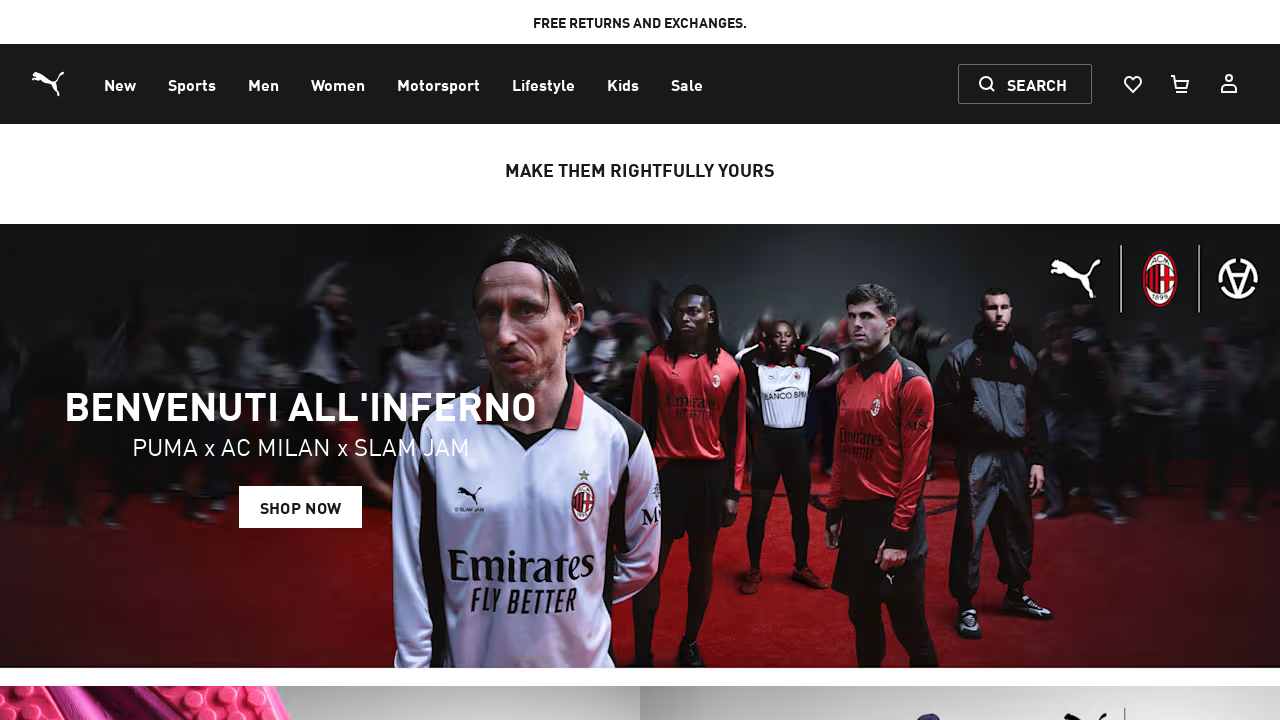

Logged current viewport dimensions: Height=720, Width=1280
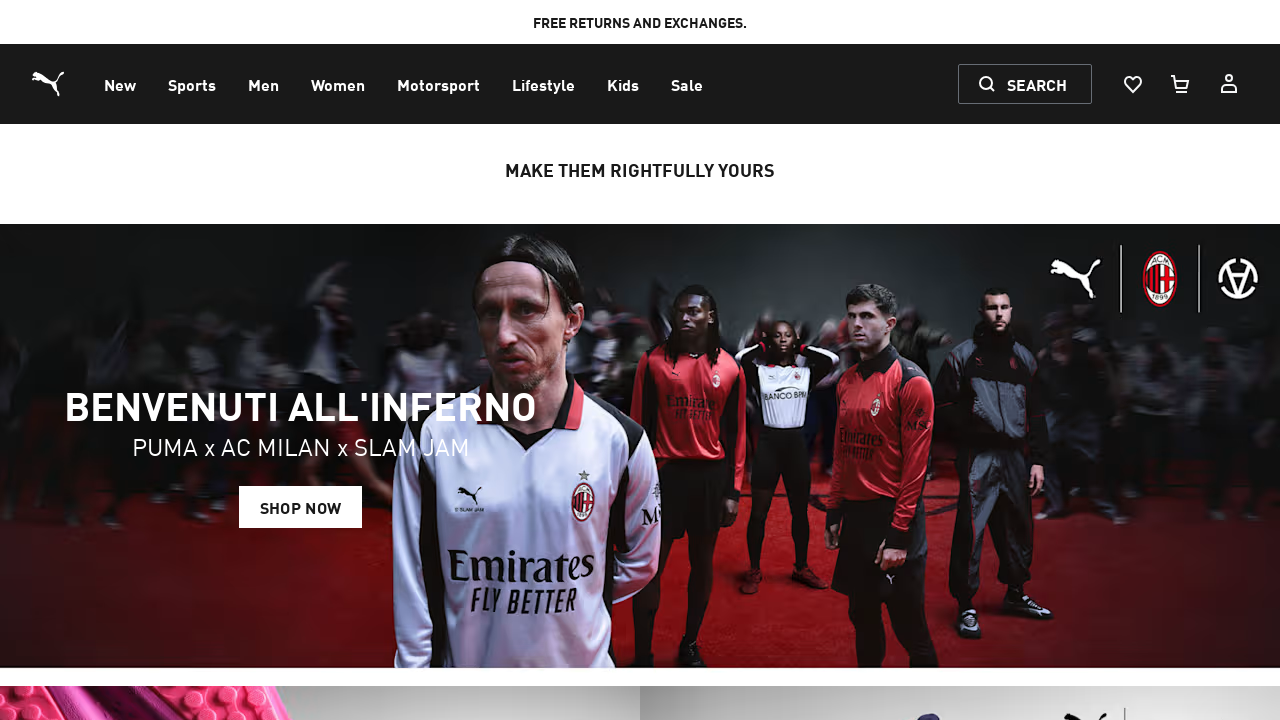

Set new viewport size to width=45, height=37
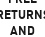

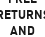